Tests navigation on a Selenium course content page by expanding a section (heading201) and clicking on a Resume Model link

Starting URL: https://greenstech.in/selenium-course-content.html

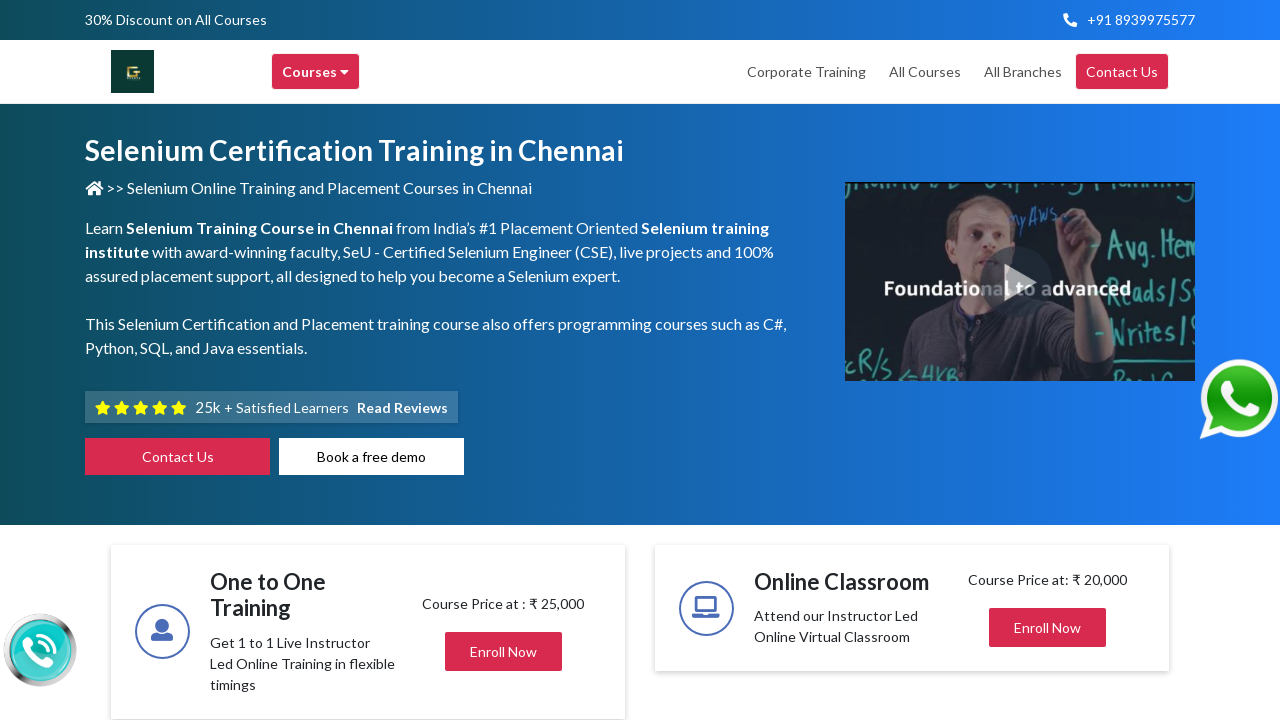

Clicked on heading201 to expand the section at (1048, 360) on #heading201
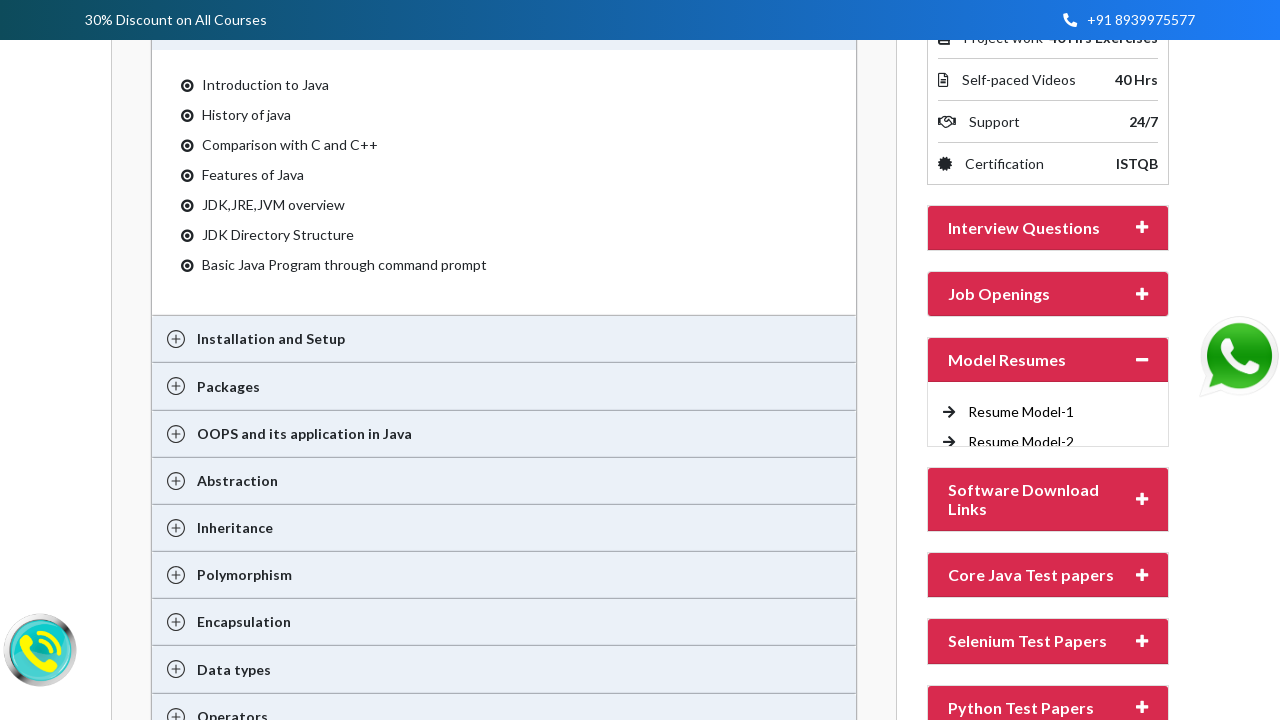

Waited for Resume Model-1 link to become visible after section expansion
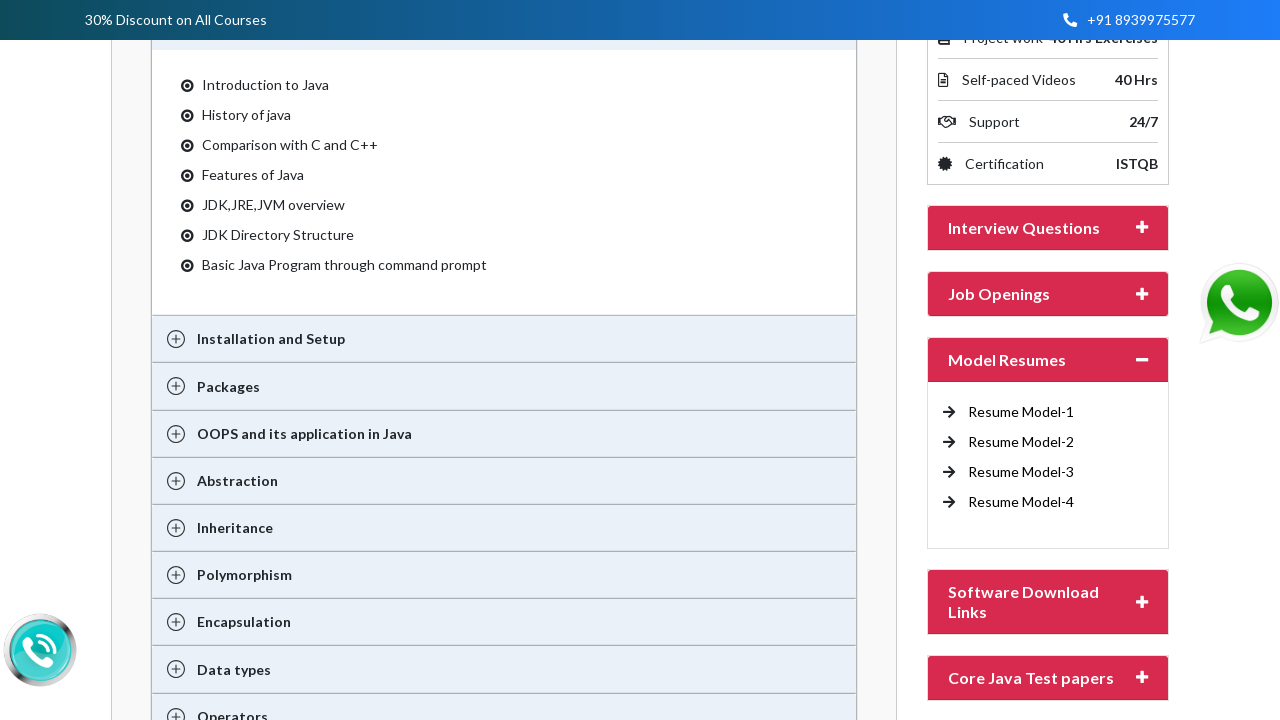

Clicked on Resume Model-1 link at (1021, 412) on xpath=//a[text()='Resume Model-1 ']
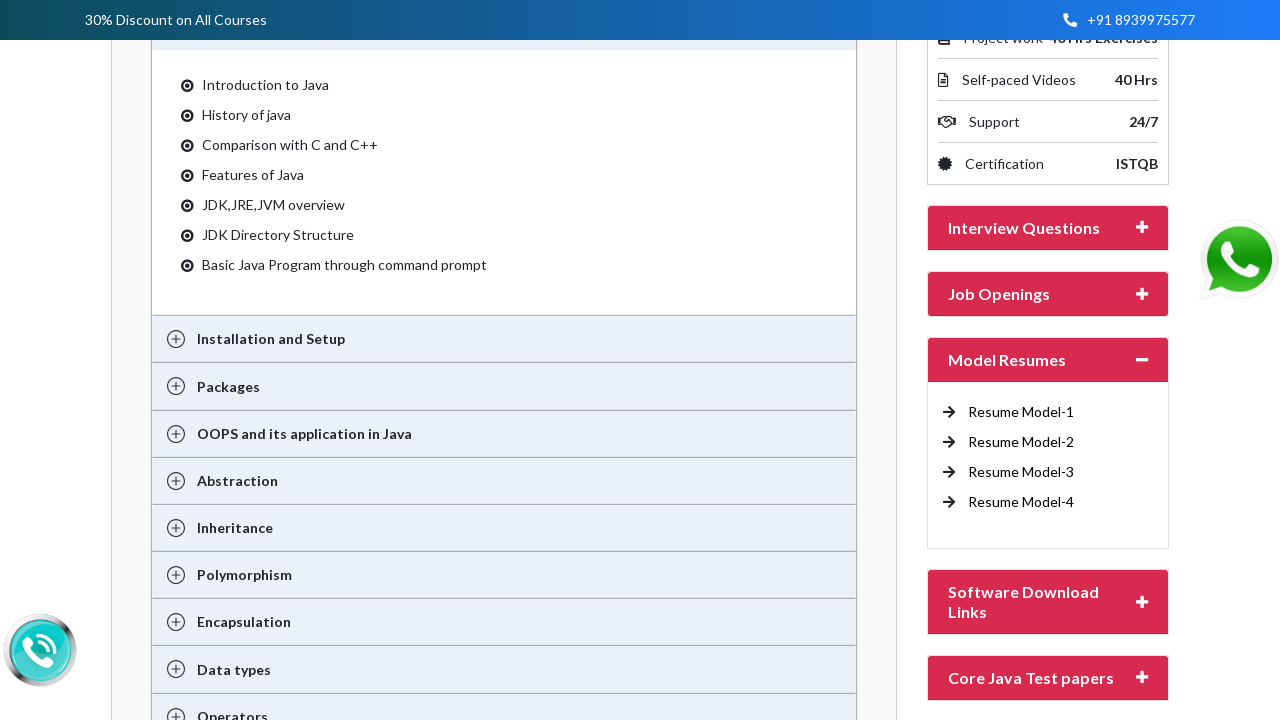

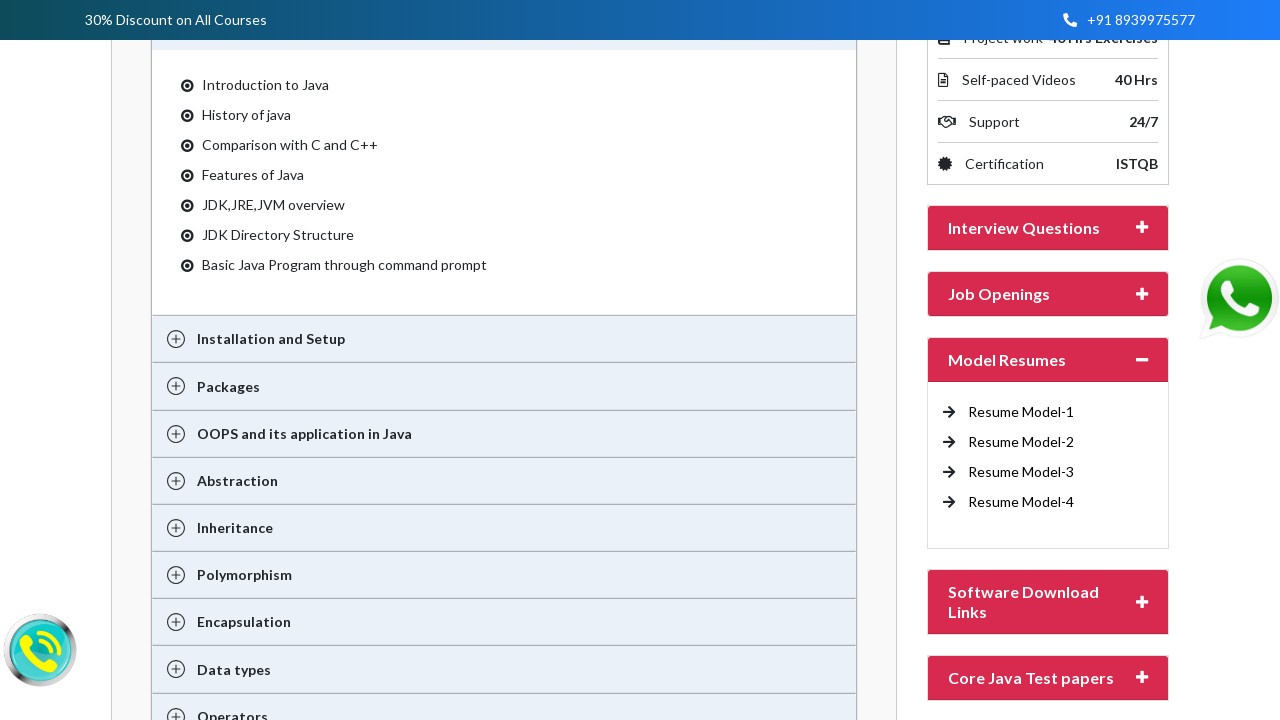